Navigates to Form Authentication page and verifies the page title is correct

Starting URL: https://the-internet.herokuapp.com/

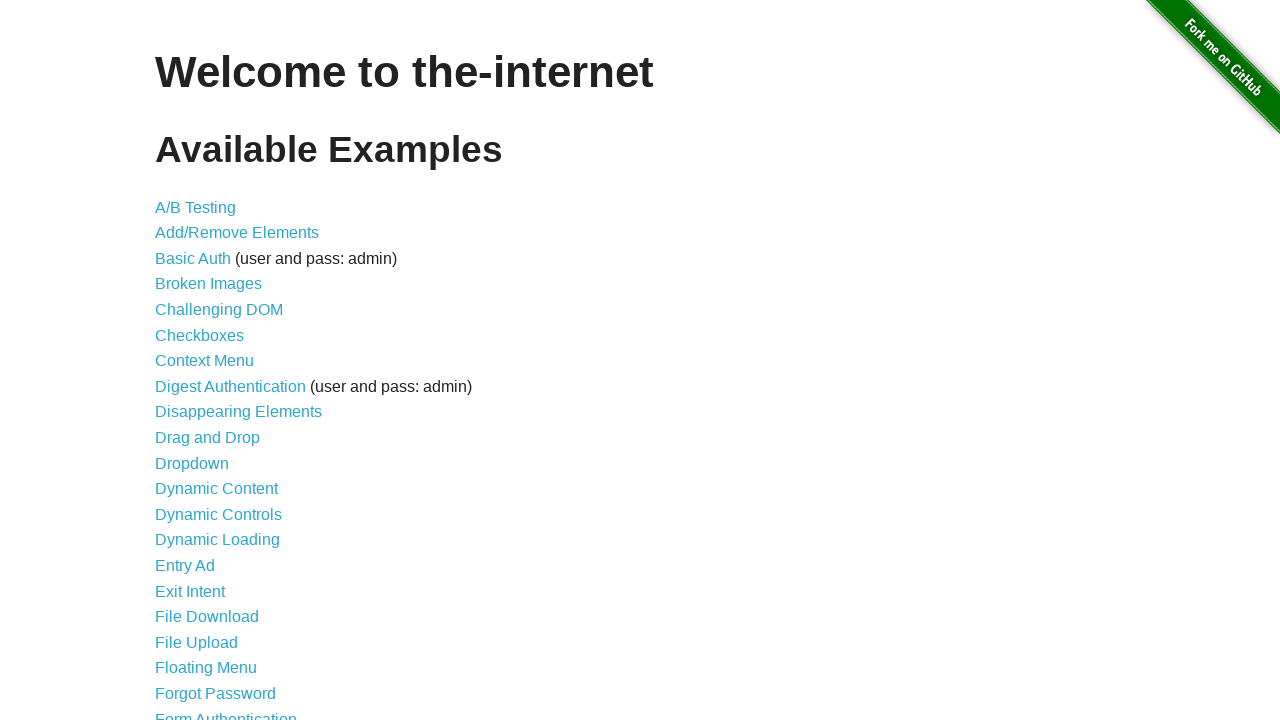

Clicked Form Authentication link at (226, 712) on a:text('Form Authentication')
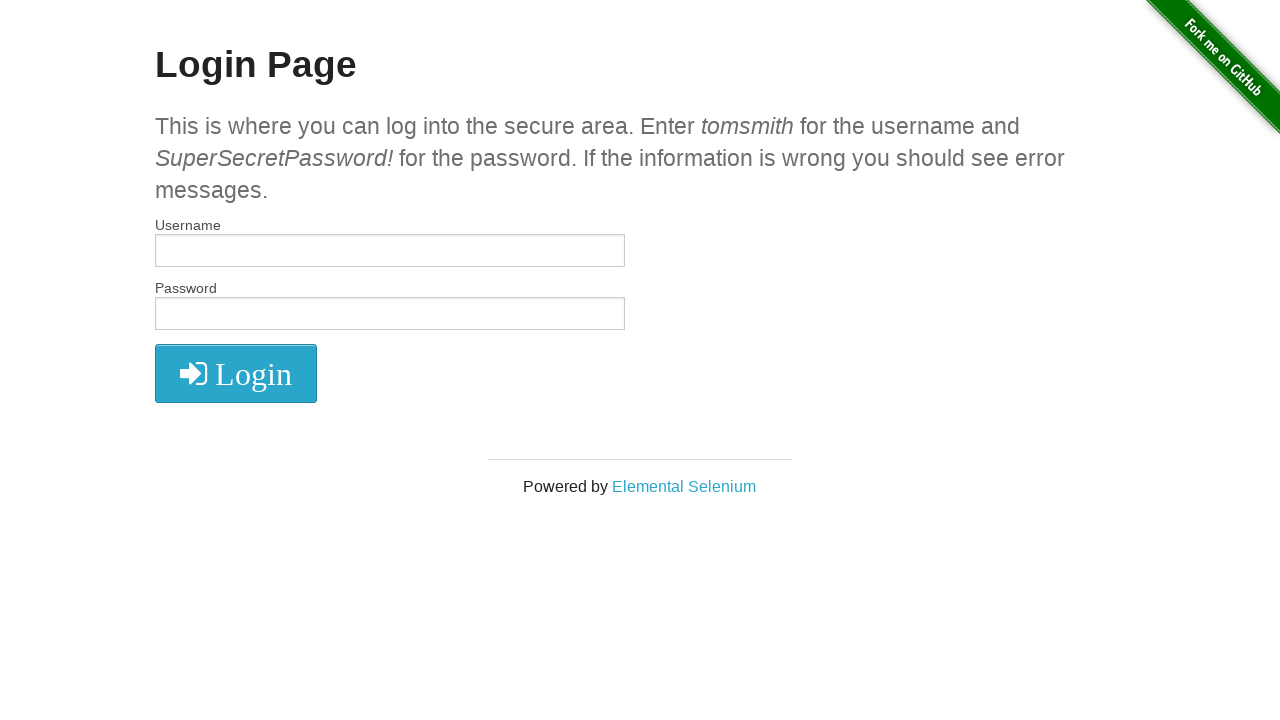

Login page loaded with submit button visible
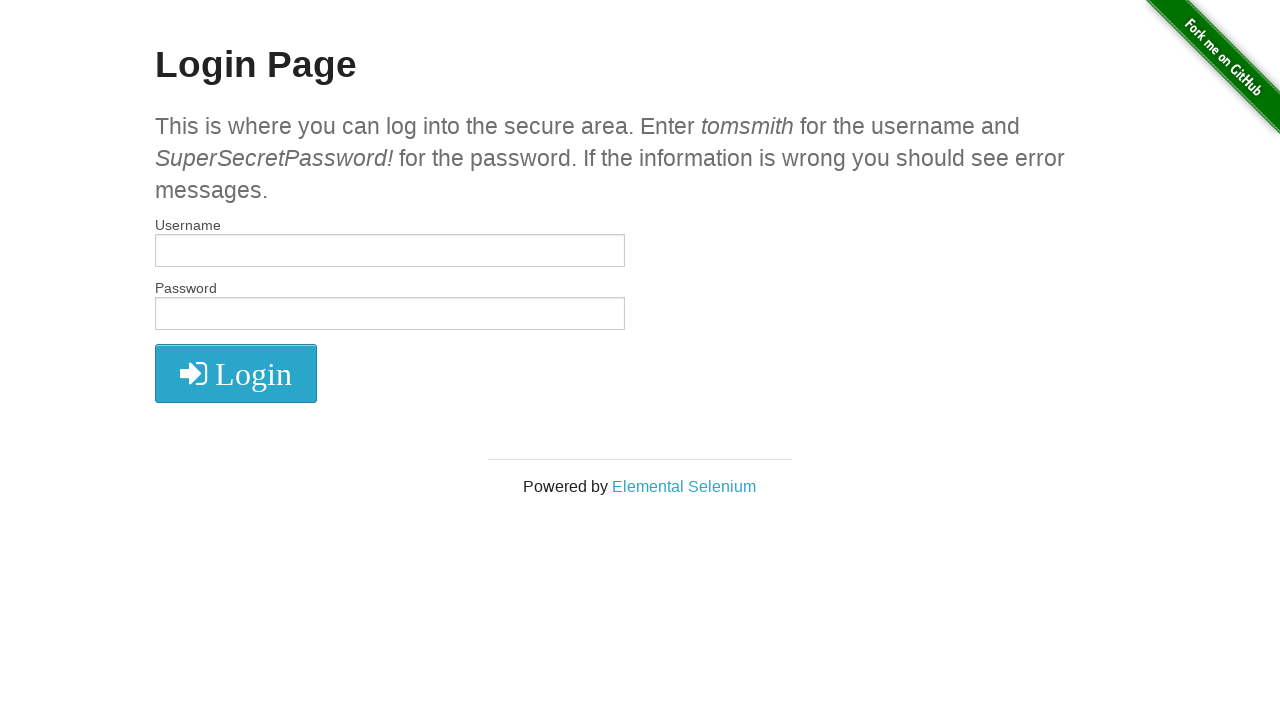

Verified page title is 'The Internet'
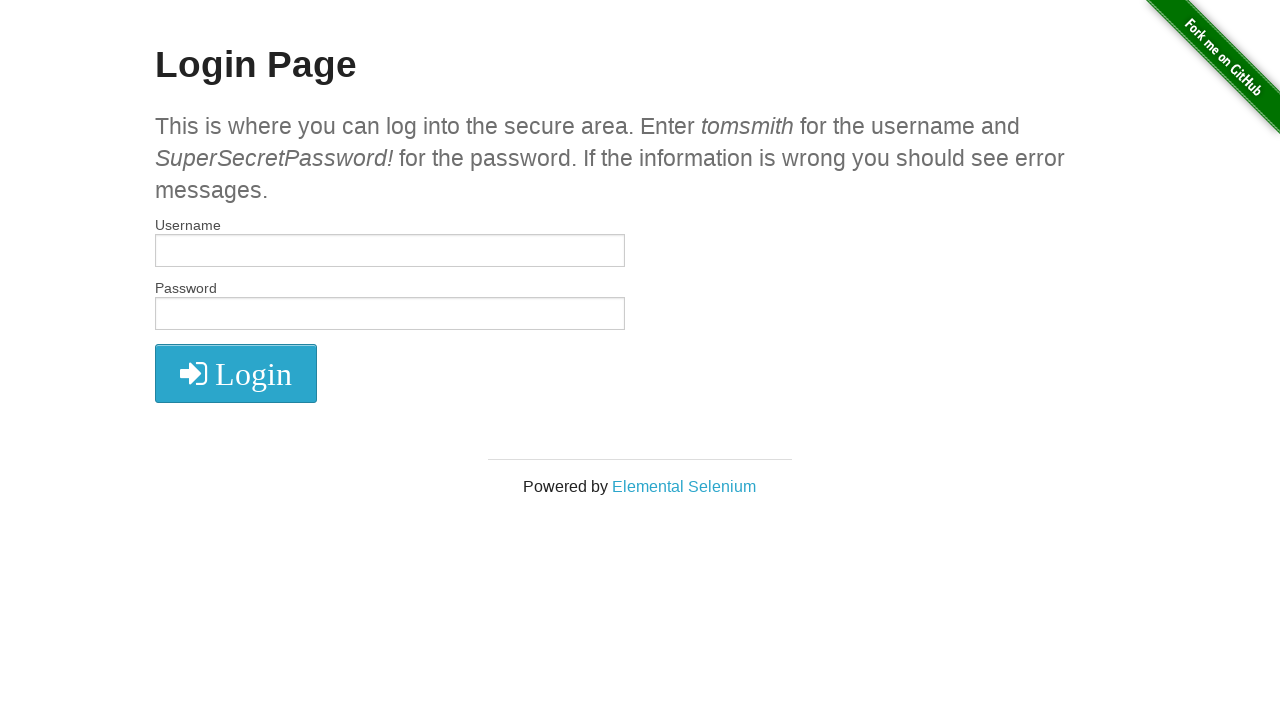

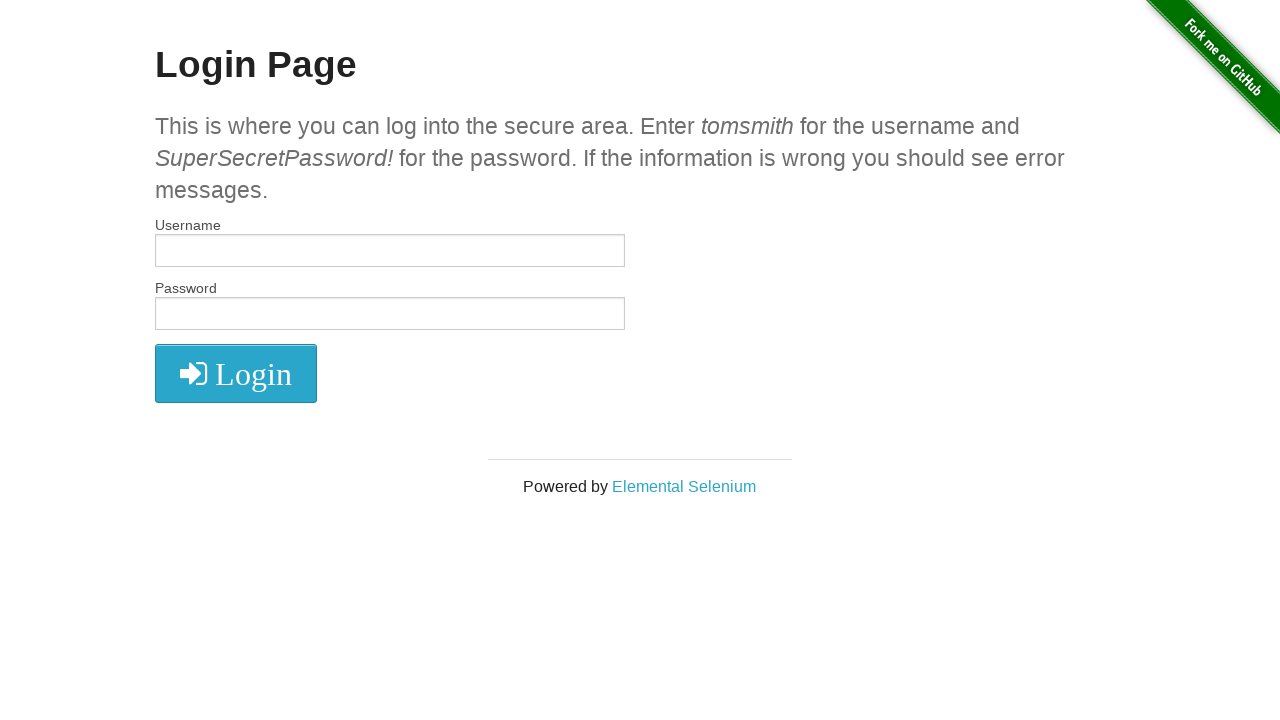